Tests the datalist input field has correct placeholder and options

Starting URL: https://bonigarcia.dev/selenium-webdriver-java/

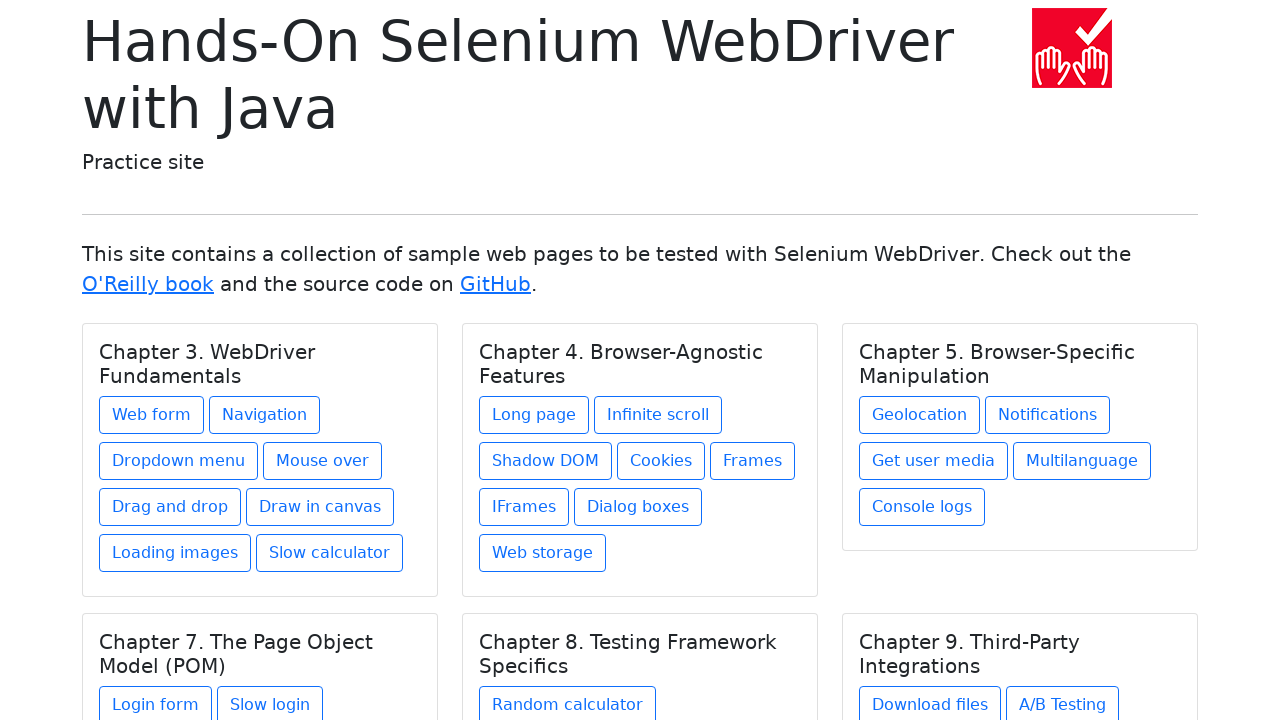

Clicked 'Web form' link to navigate to form page at (152, 415) on text=Web form
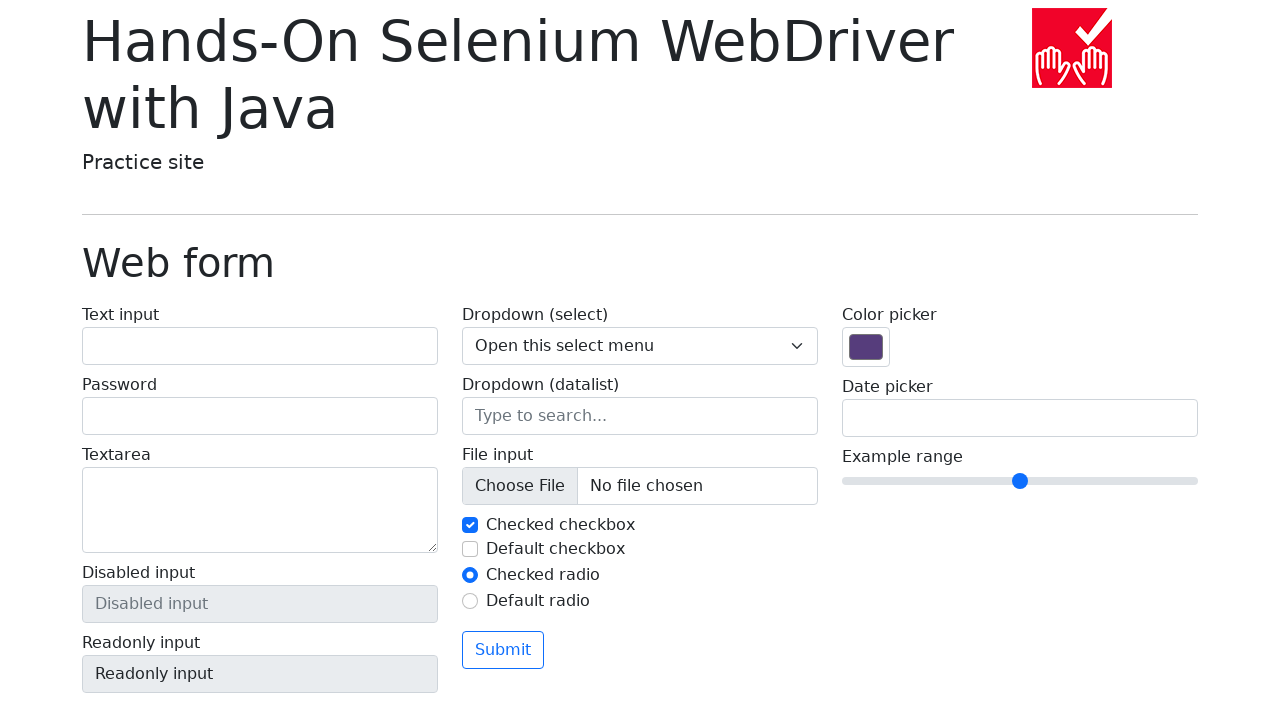

Located datalist input field with name 'my-datalist'
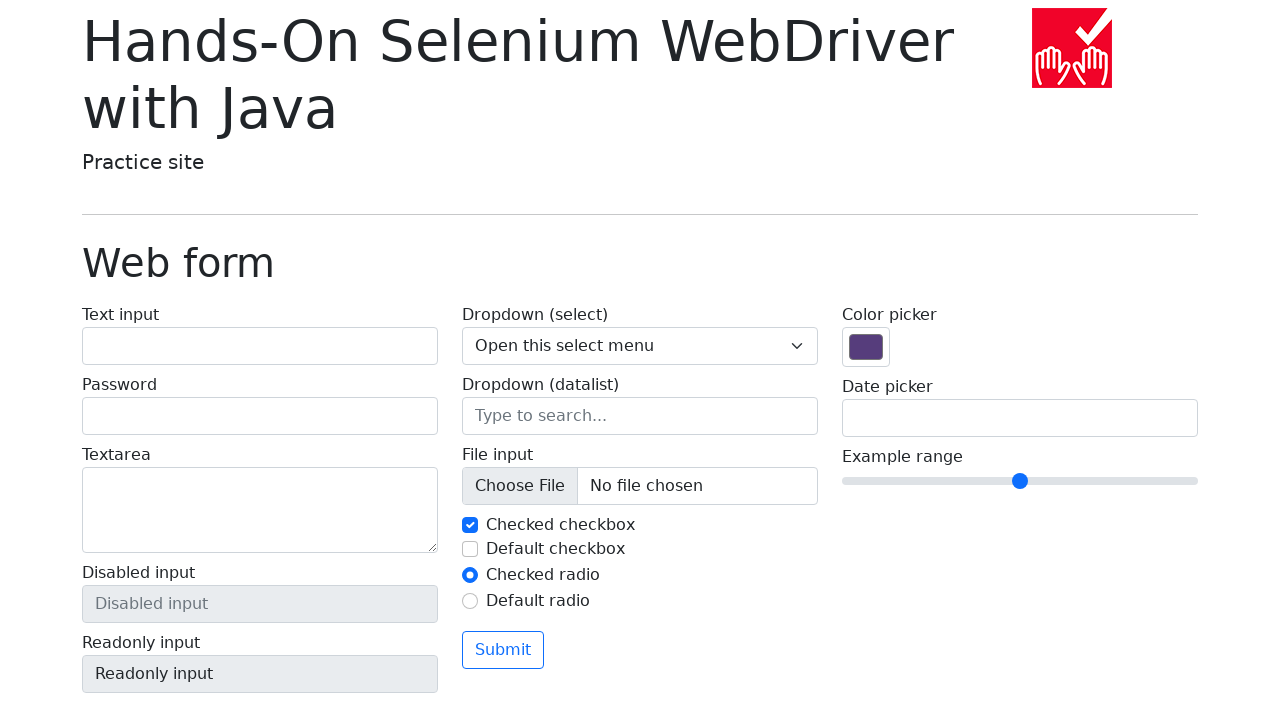

Verified datalist placeholder text is 'Type to search...'
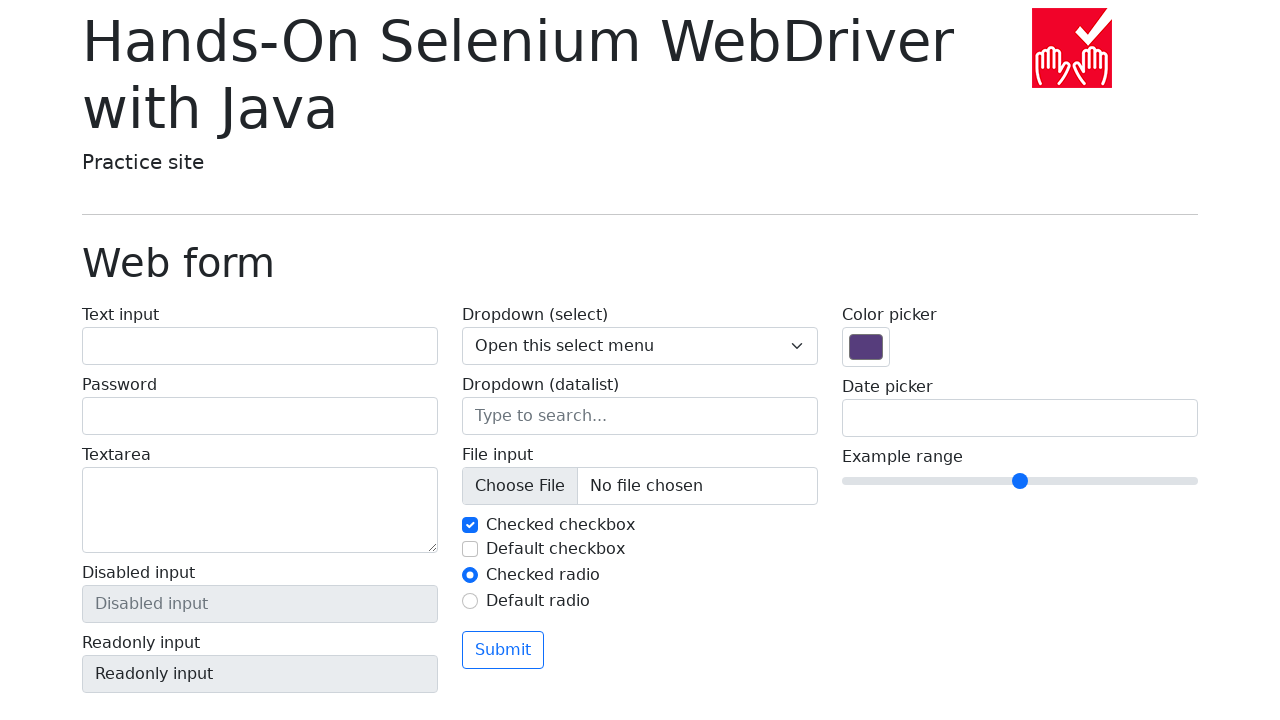

Located all option elements in datalist with id 'my-options'
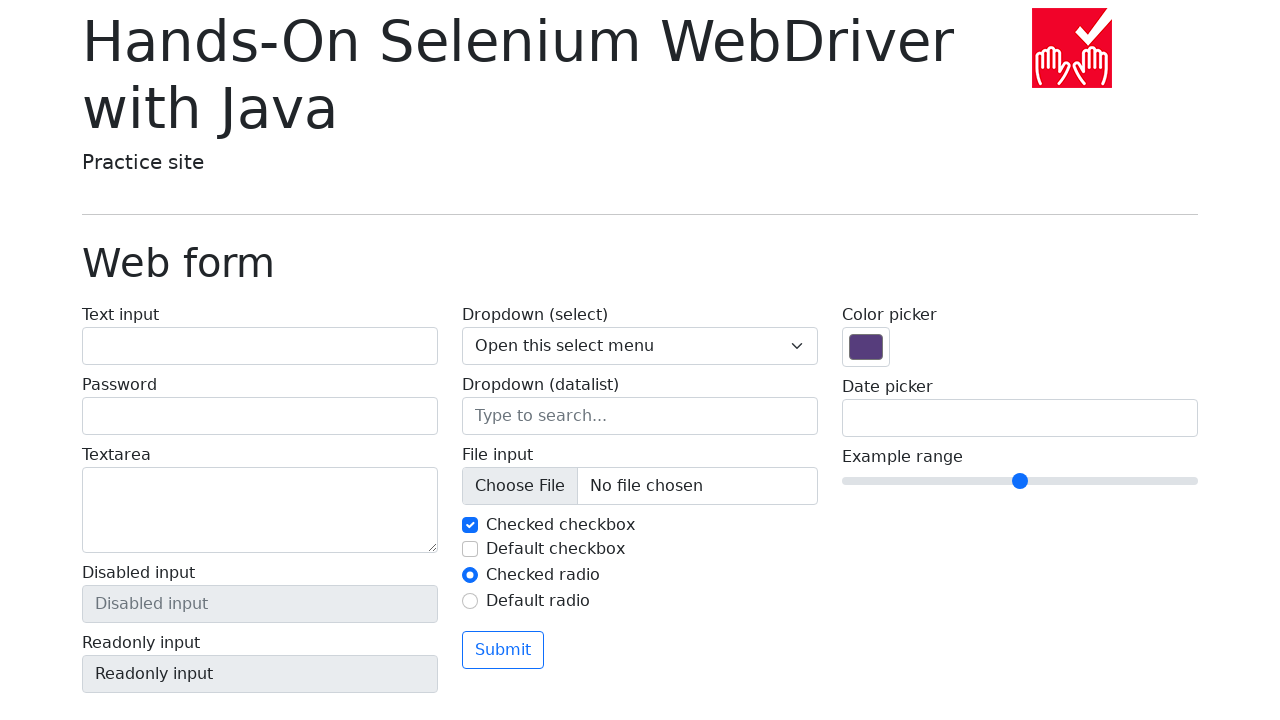

Verified datalist has exactly 5 options
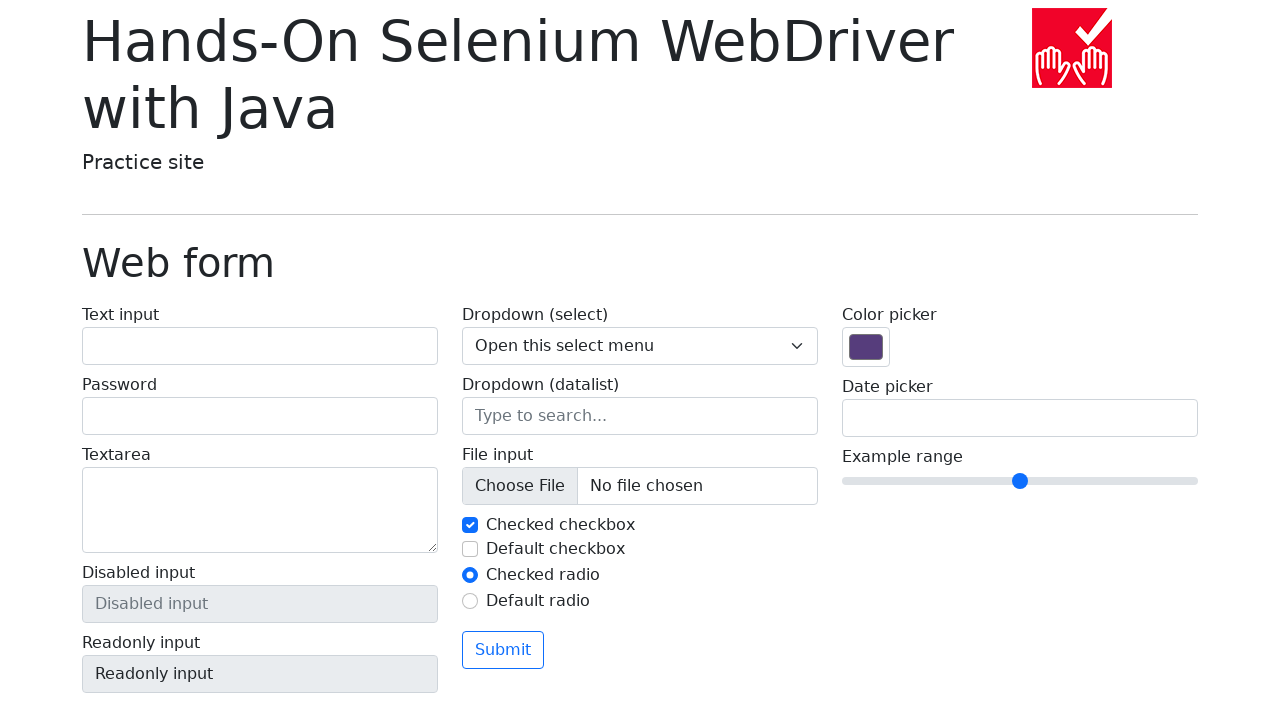

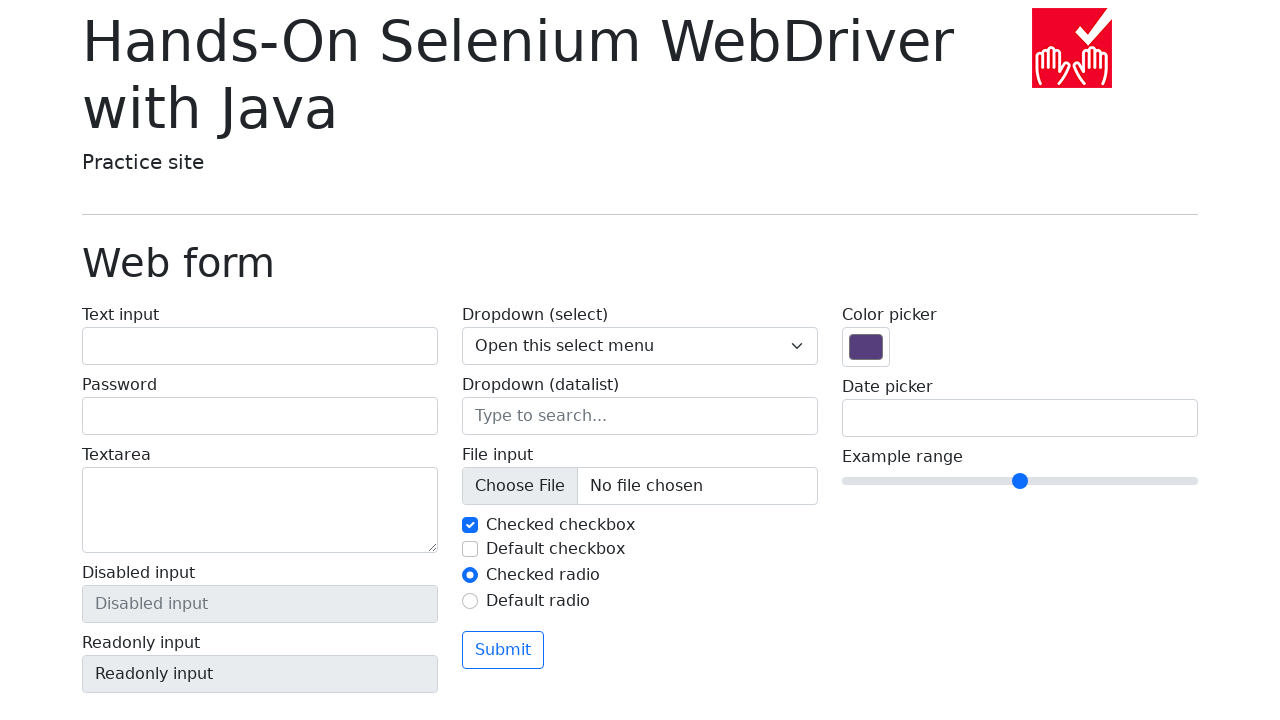